Tests keyboard actions by sending various key presses (Enter, Escape, Space, Delete) to the page and observing the key press detection functionality

Starting URL: http://the-internet.herokuapp.com/key_presses

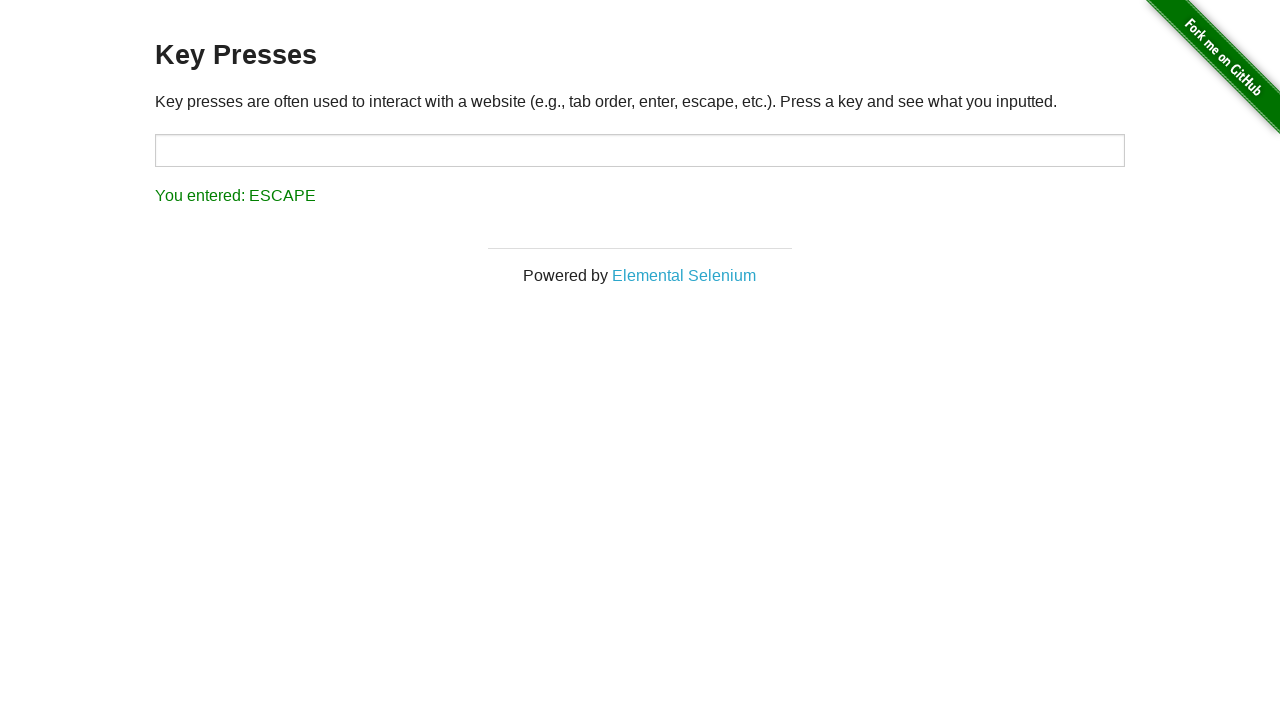

Pressed Enter key
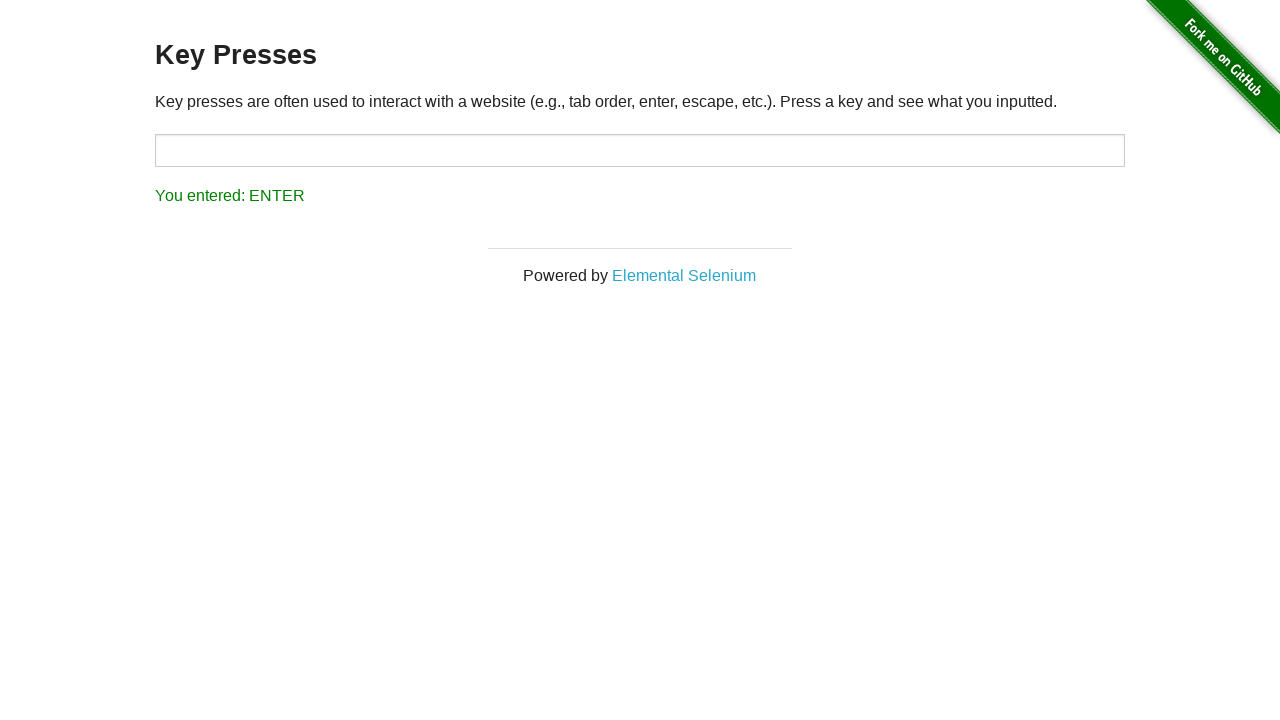

Pressed Escape key
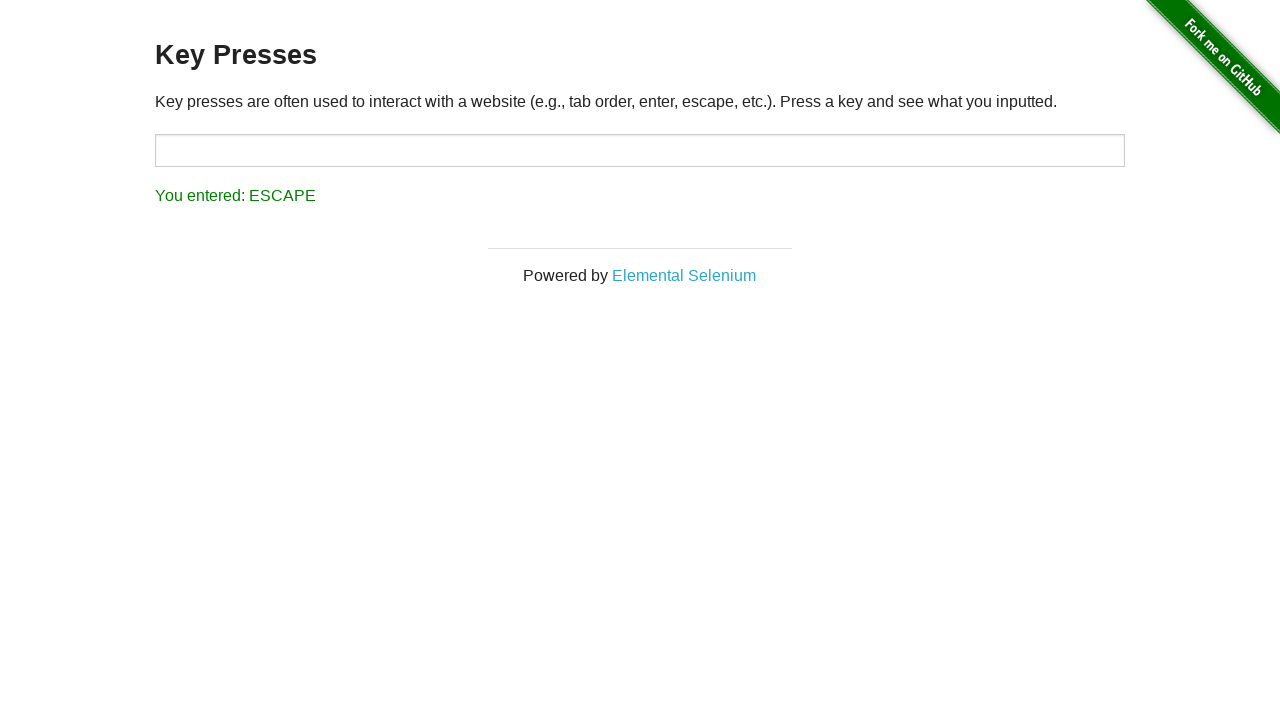

Pressed Space key
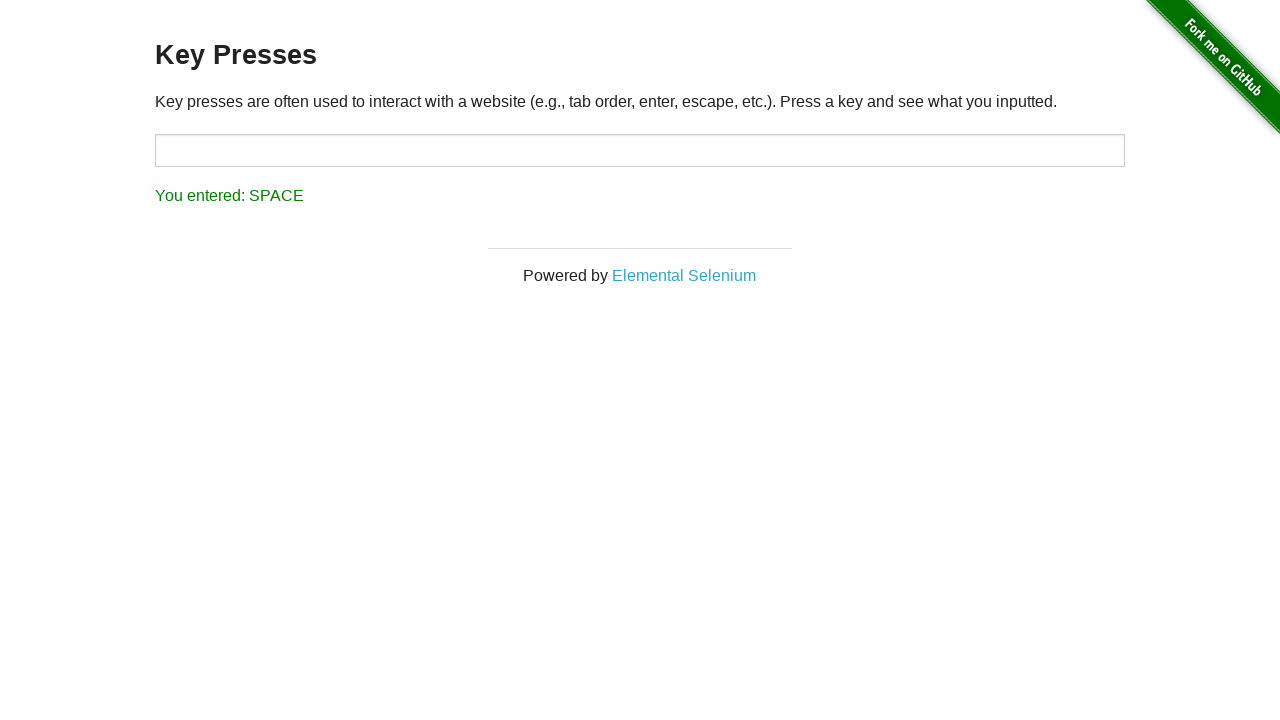

Pressed Delete key
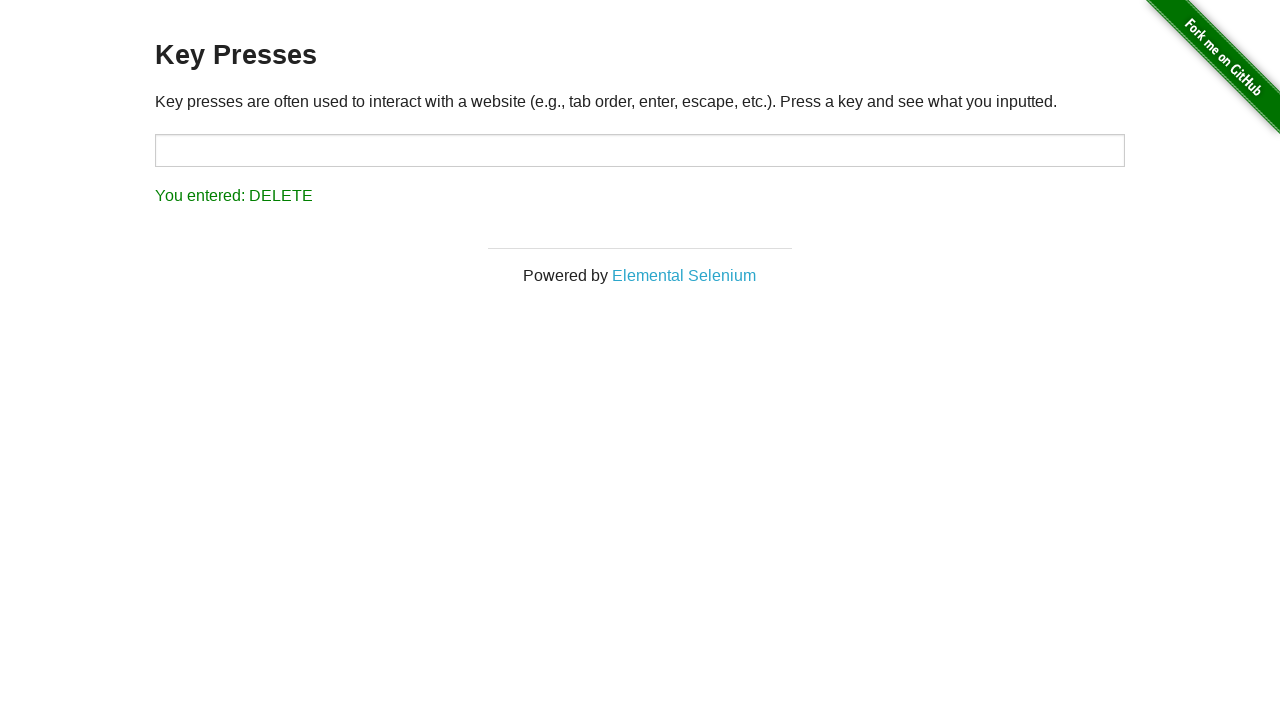

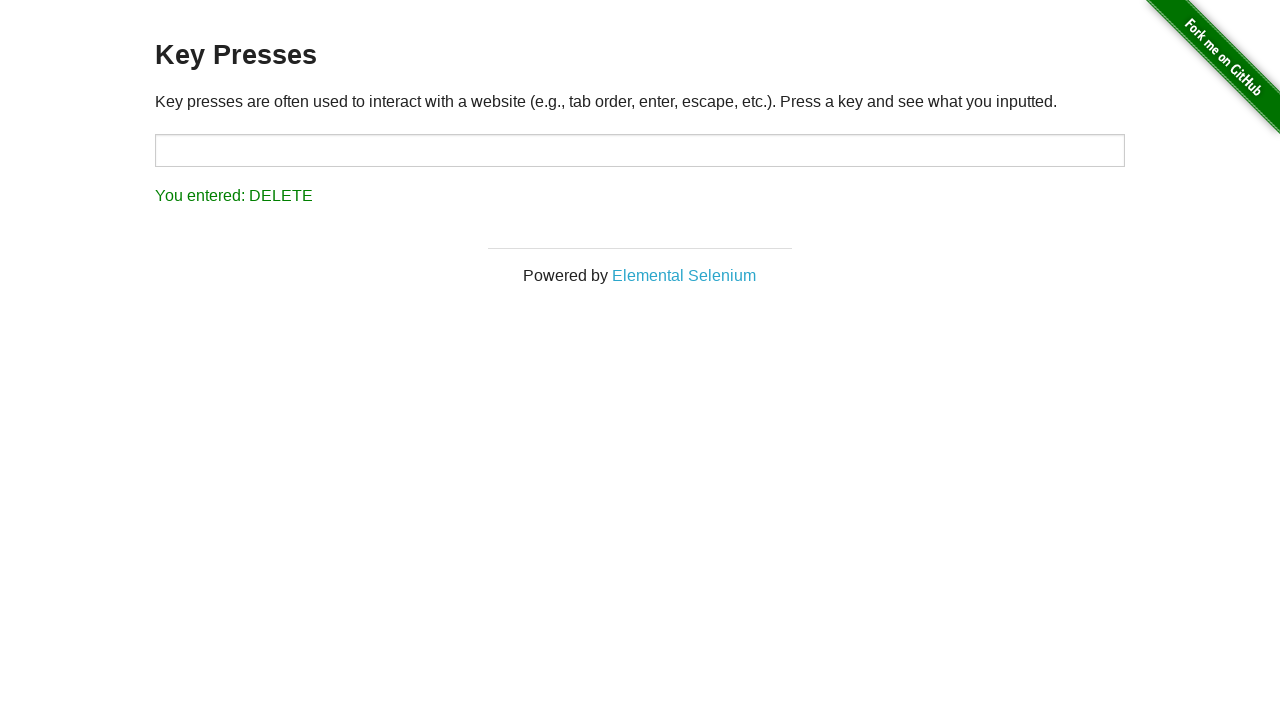